Tests that an item is removed when edited to an empty string

Starting URL: https://demo.playwright.dev/todomvc

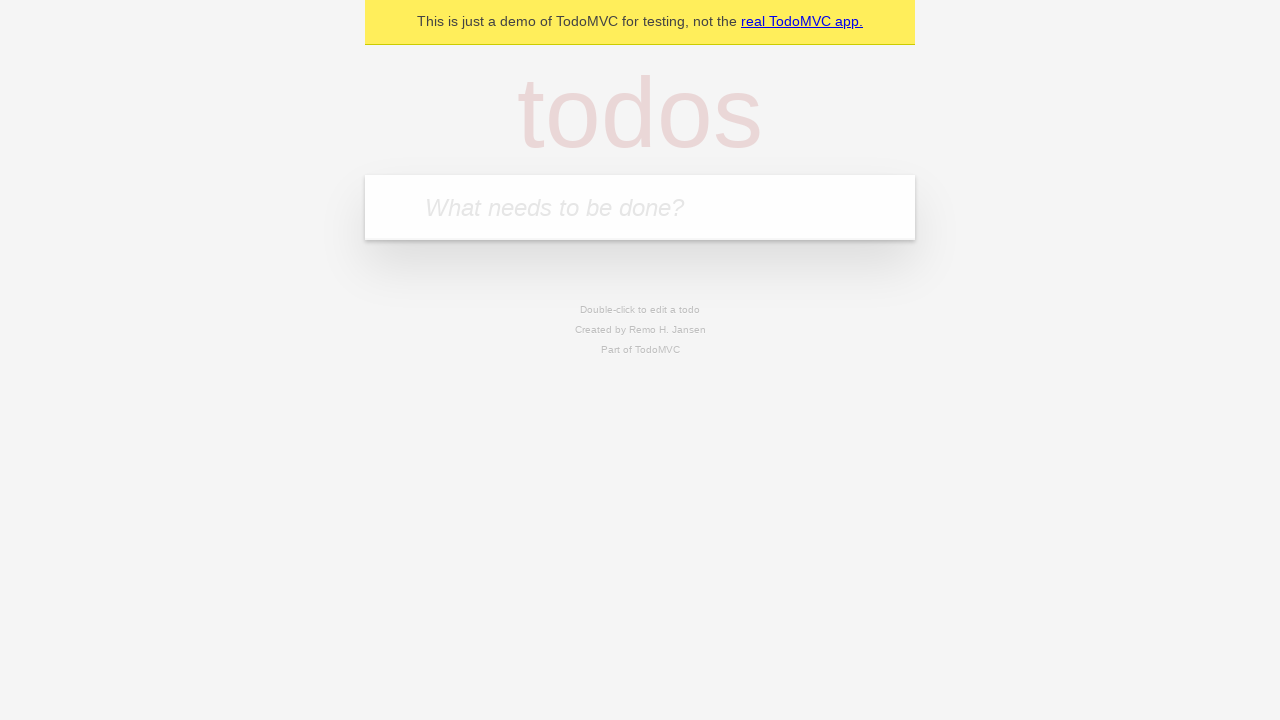

Filled new todo input with 'buy some cheese' on internal:attr=[placeholder="What needs to be done?"i]
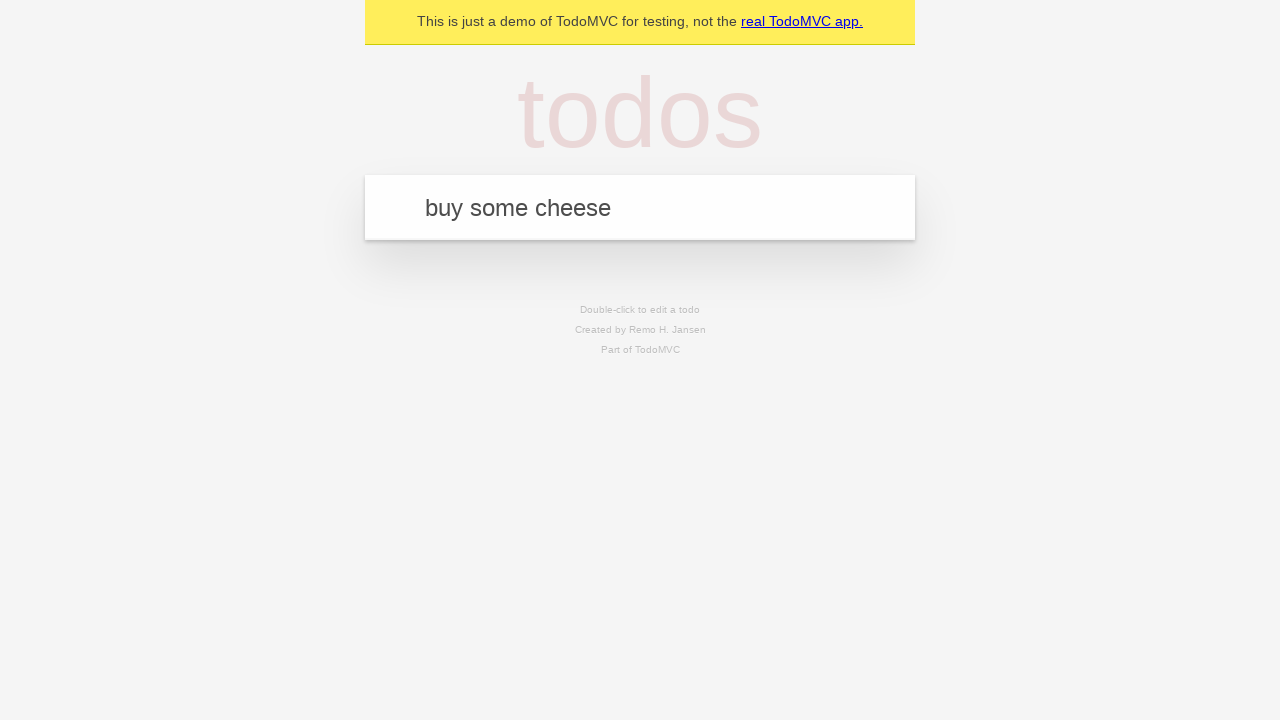

Pressed Enter to create todo 'buy some cheese' on internal:attr=[placeholder="What needs to be done?"i]
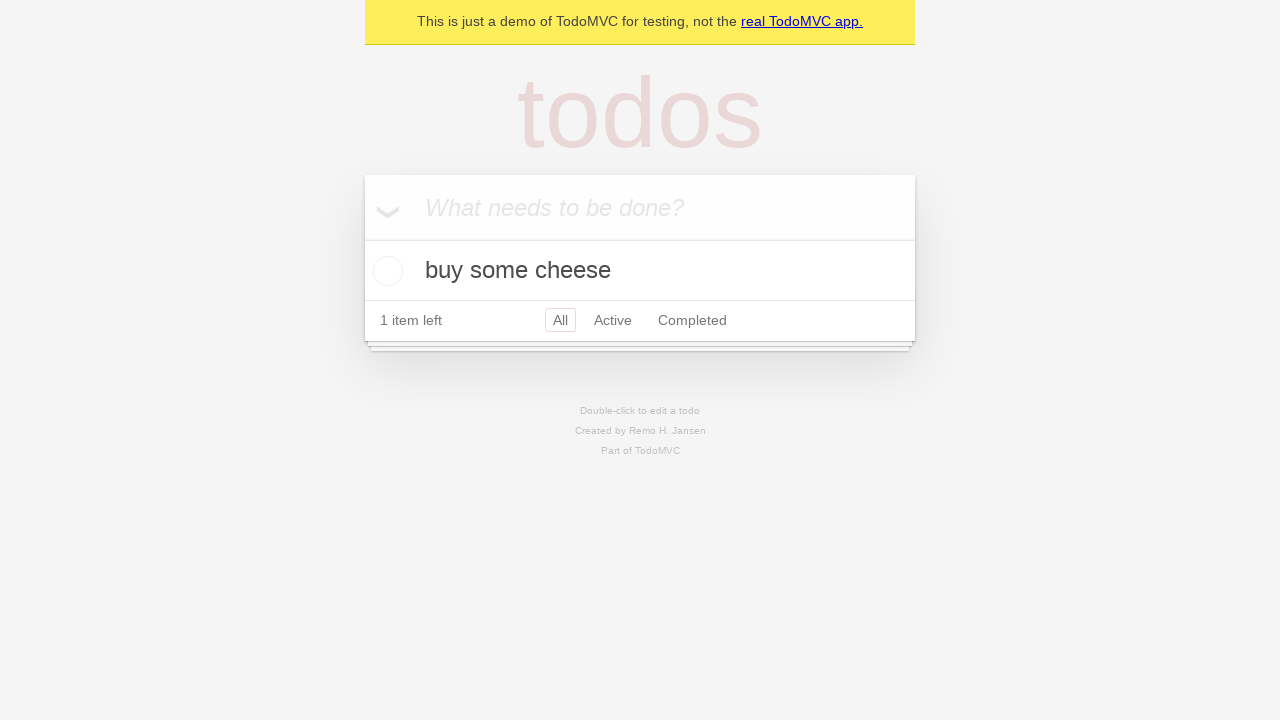

Filled new todo input with 'feed the cat' on internal:attr=[placeholder="What needs to be done?"i]
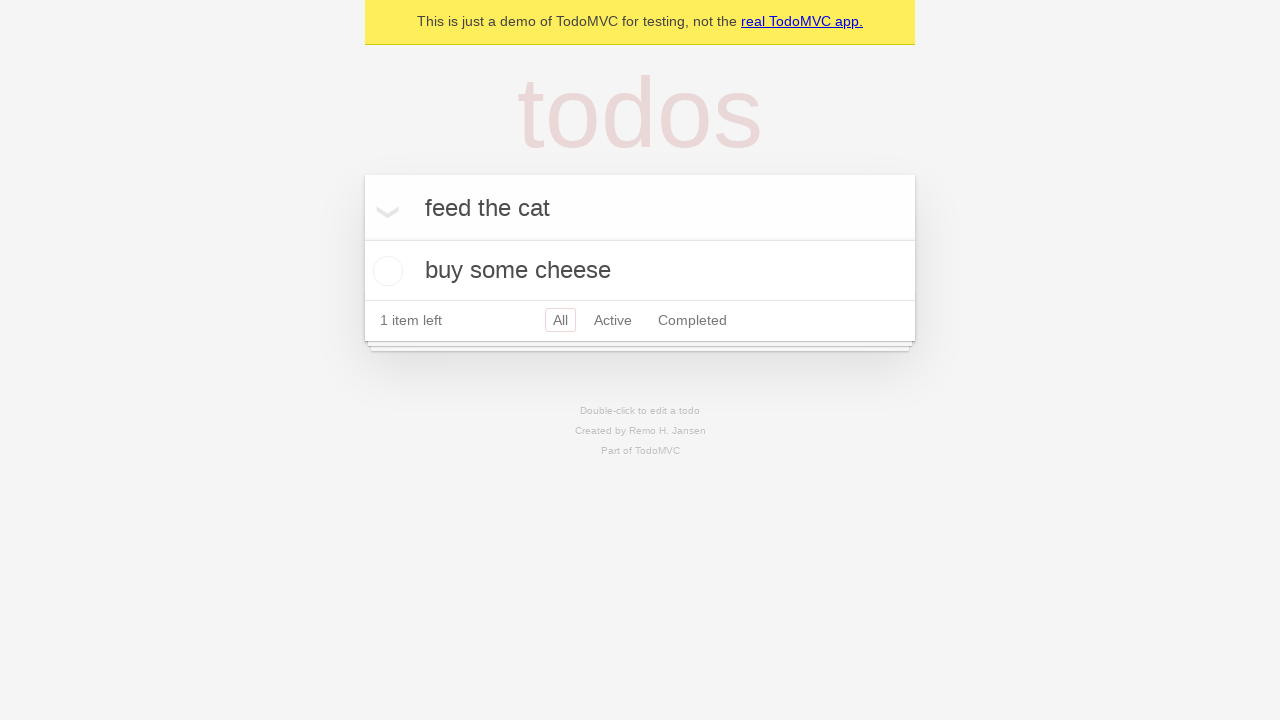

Pressed Enter to create todo 'feed the cat' on internal:attr=[placeholder="What needs to be done?"i]
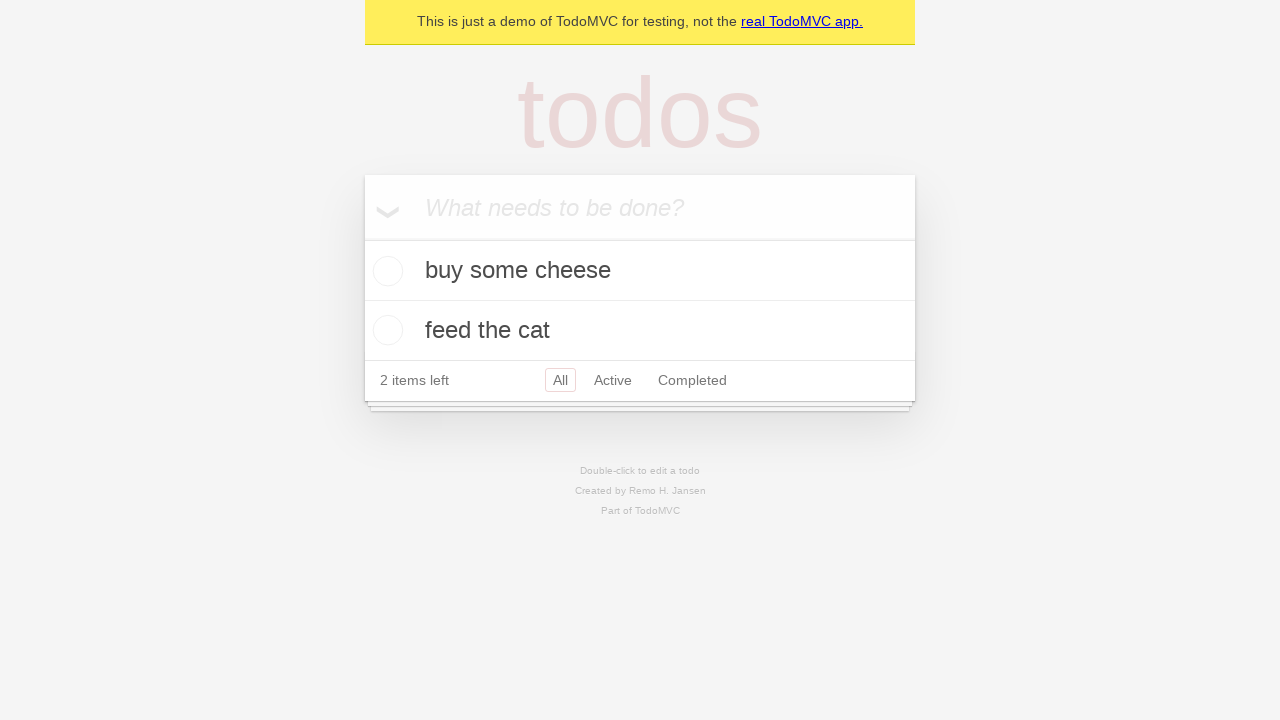

Filled new todo input with 'book a doctors appointment' on internal:attr=[placeholder="What needs to be done?"i]
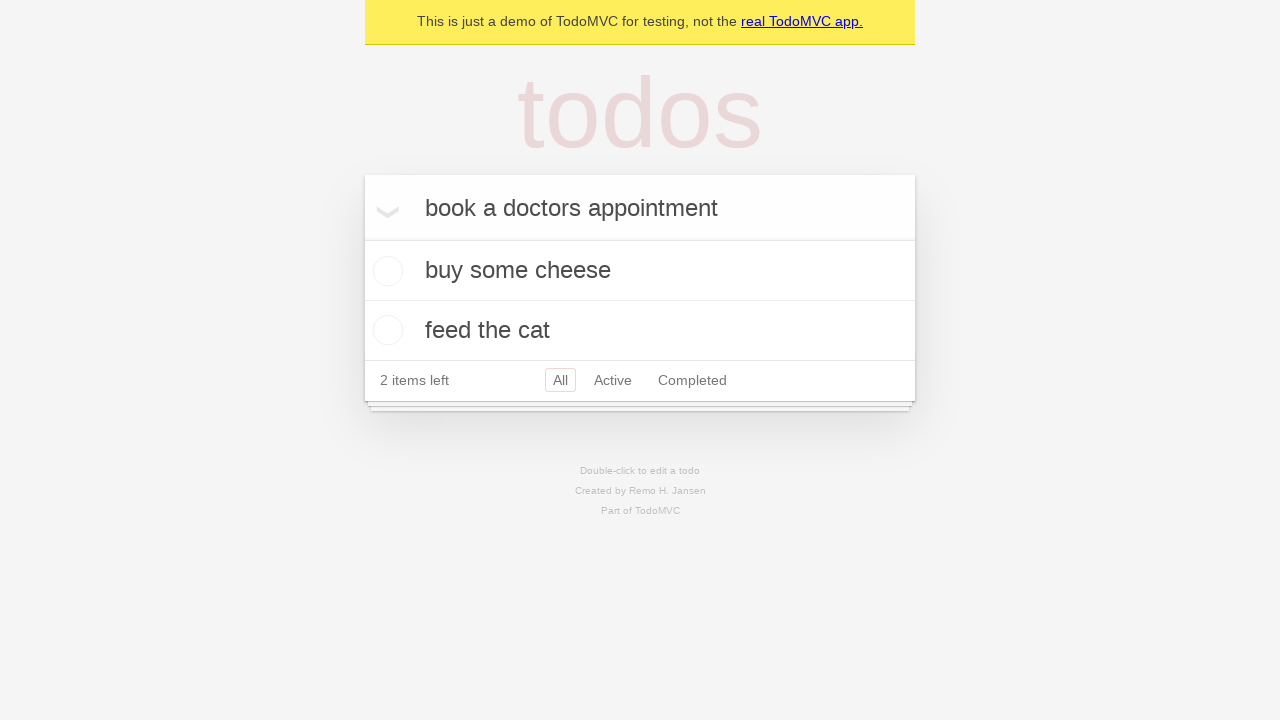

Pressed Enter to create todo 'book a doctors appointment' on internal:attr=[placeholder="What needs to be done?"i]
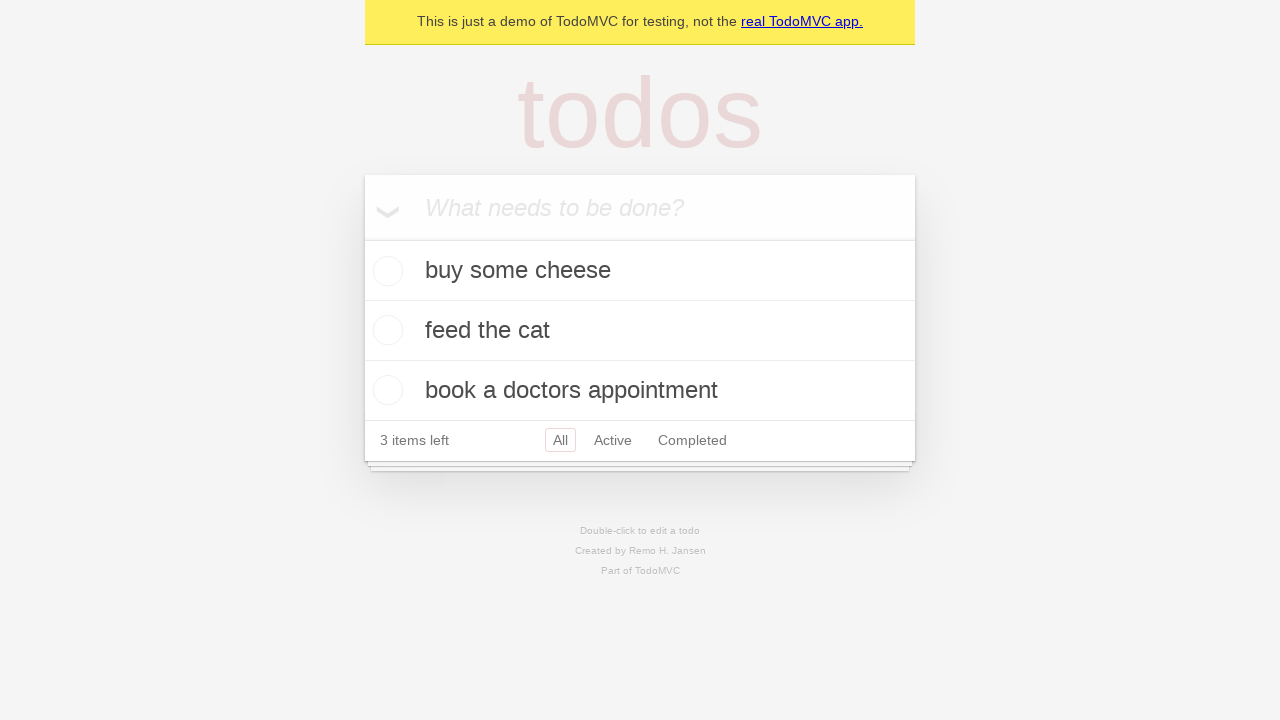

Double-clicked second todo item to enter edit mode at (640, 331) on internal:testid=[data-testid="todo-item"s] >> nth=1
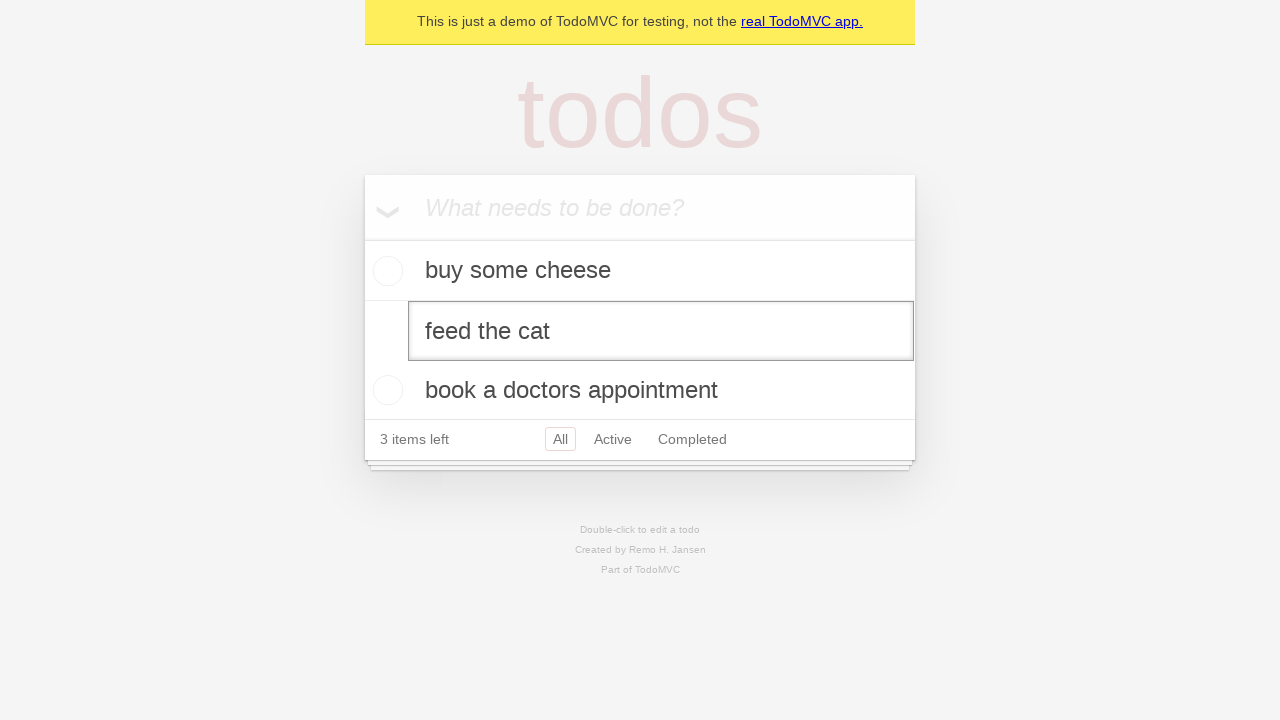

Cleared text from edit field on internal:testid=[data-testid="todo-item"s] >> nth=1 >> internal:role=textbox[nam
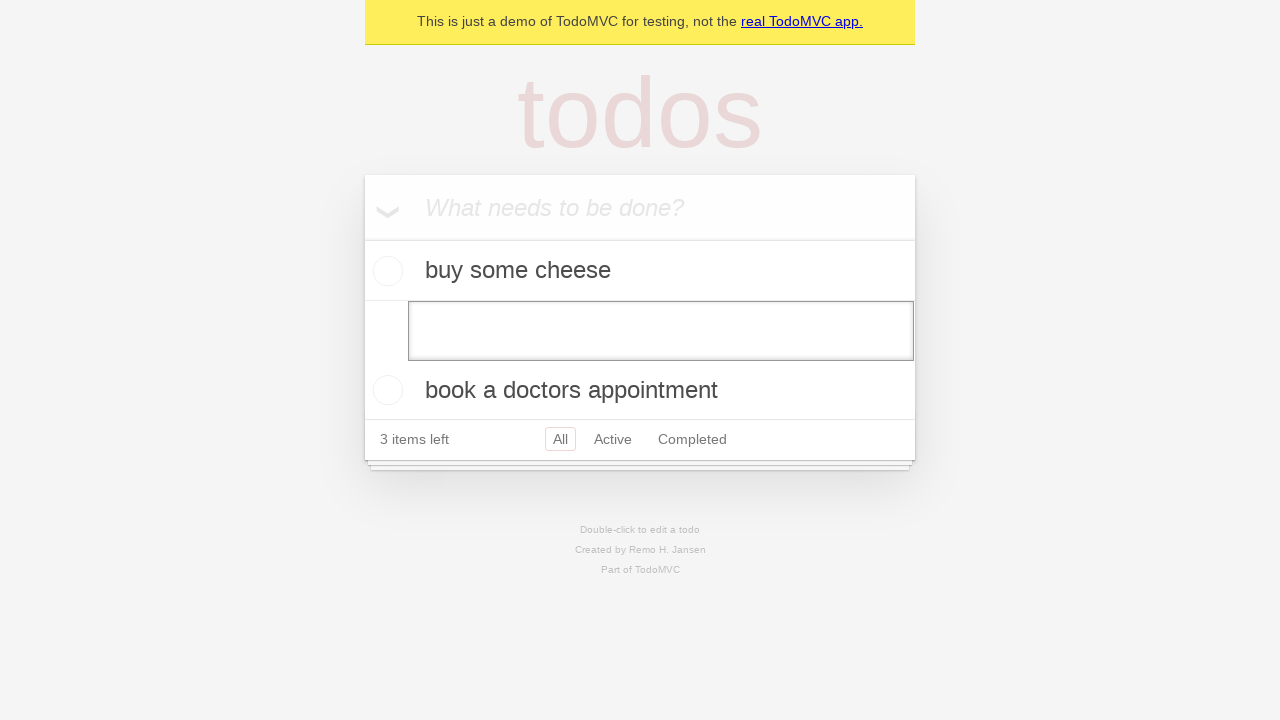

Pressed Enter to confirm empty text - item should be removed on internal:testid=[data-testid="todo-item"s] >> nth=1 >> internal:role=textbox[nam
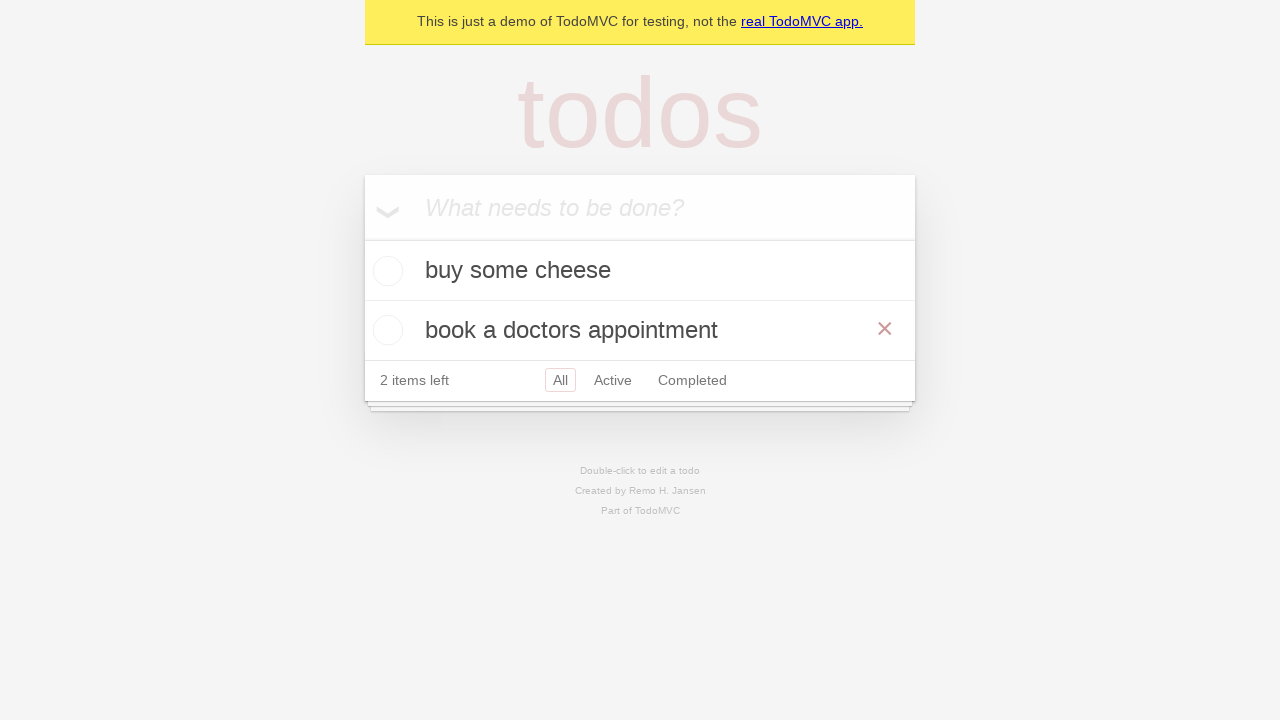

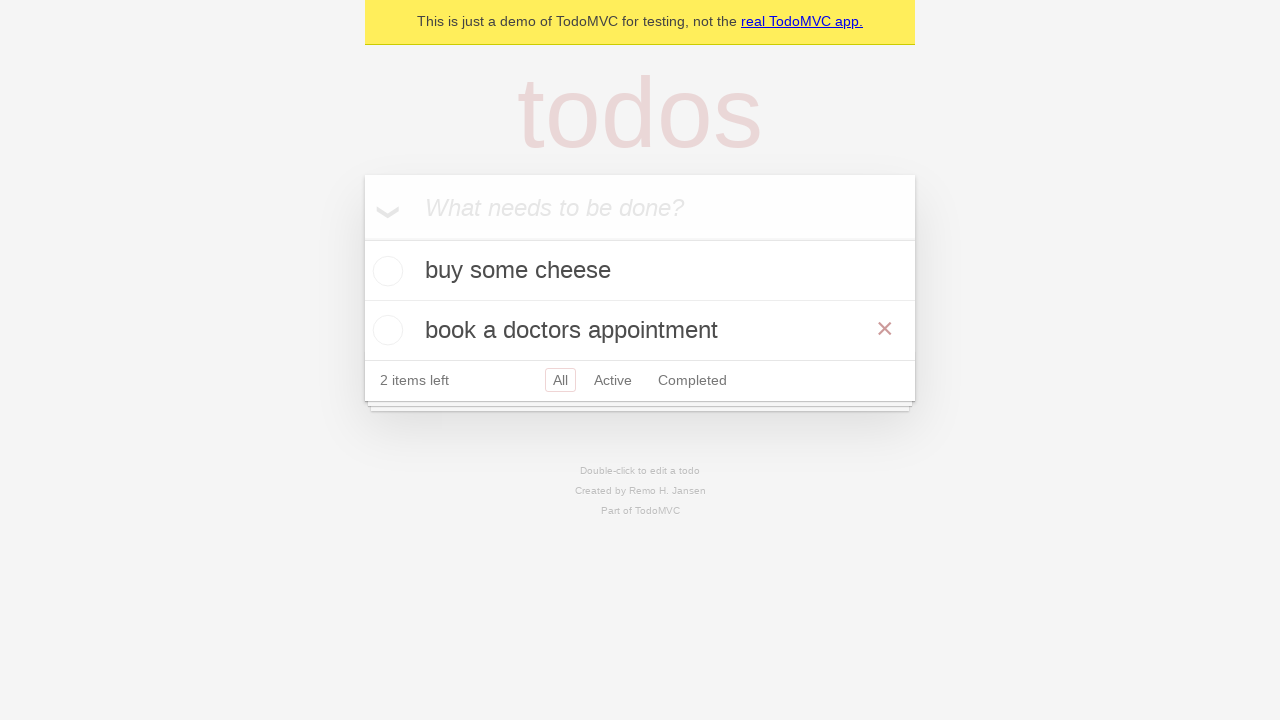